Tests scroll functionality by scrolling down 500 pixels and then scrolling back up 500 pixels on the Selenium website

Starting URL: https://www.selenium.dev

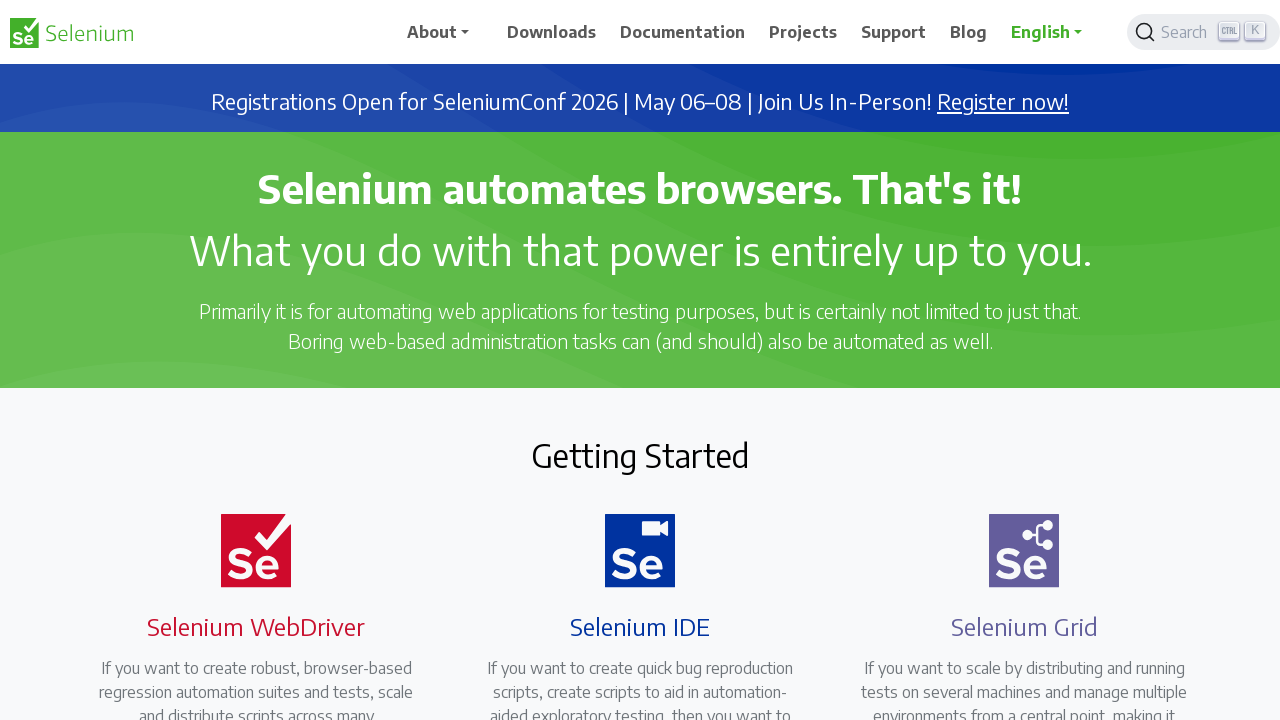

Waited for page to load with domcontentloaded state
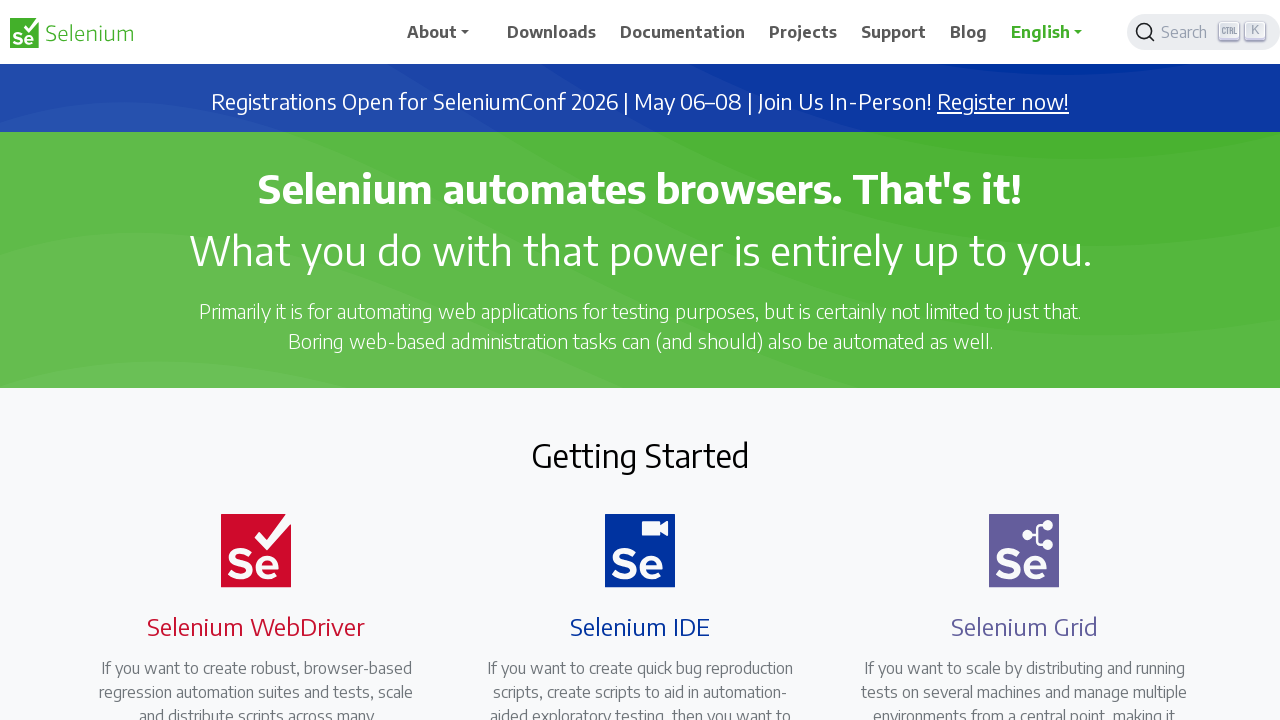

Scrolled down 500 pixels on the Selenium website
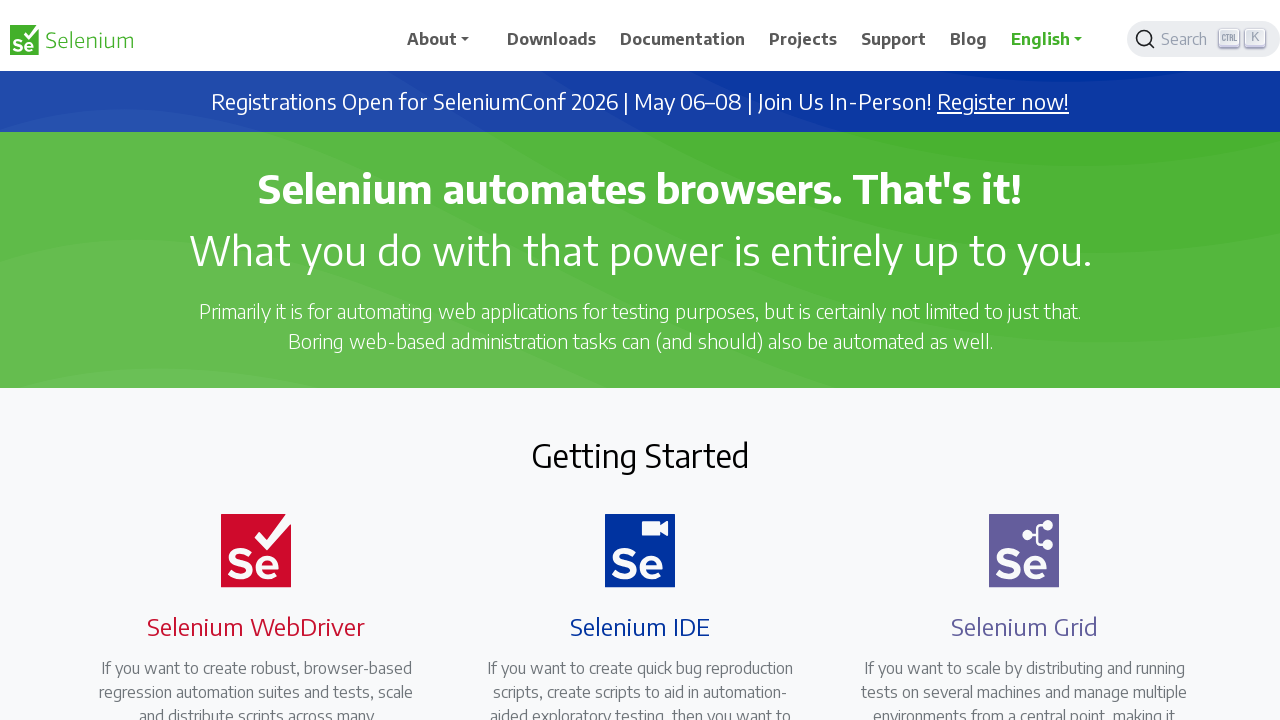

Waited 2 seconds to observe scroll position
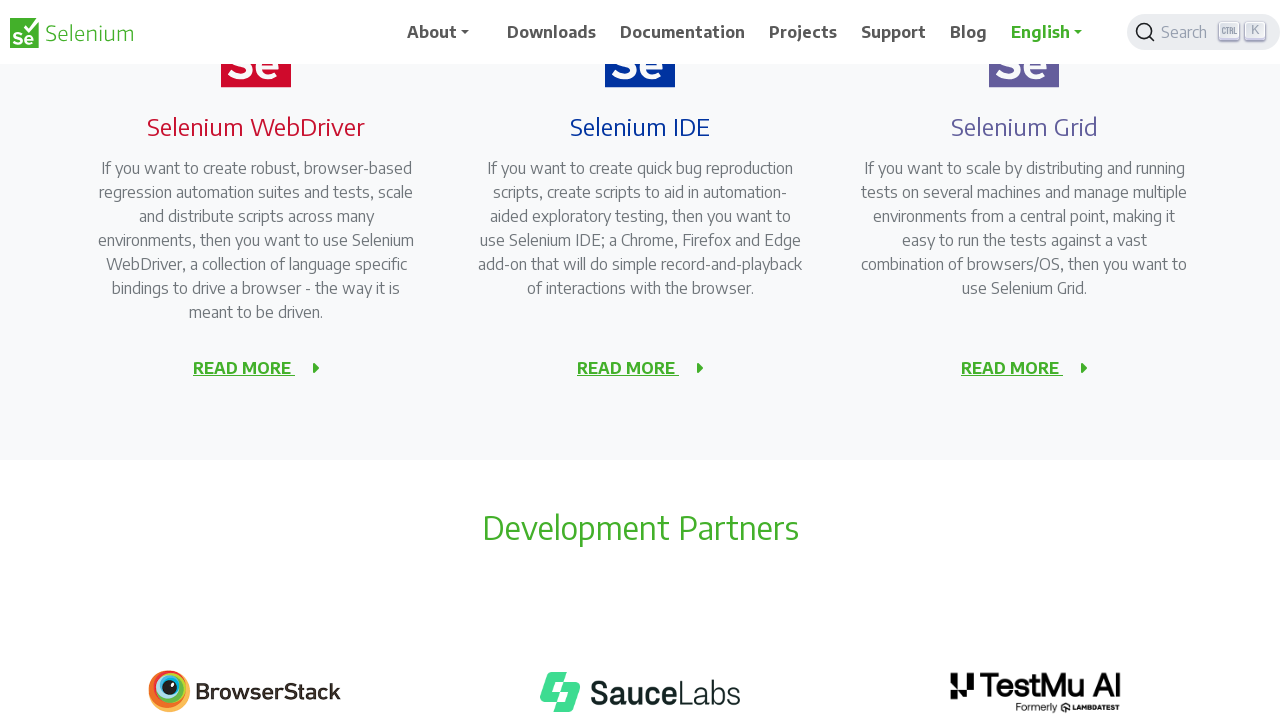

Scrolled back up 500 pixels to original position
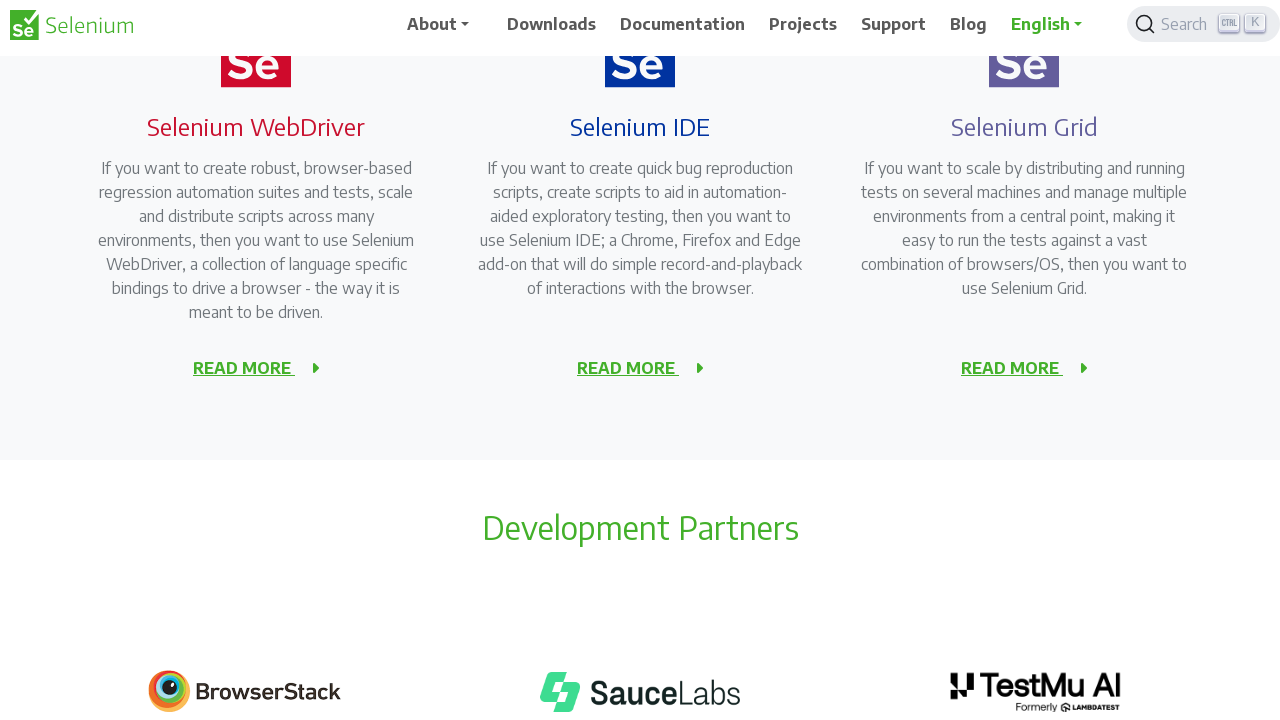

Waited 2 seconds to observe final scroll position
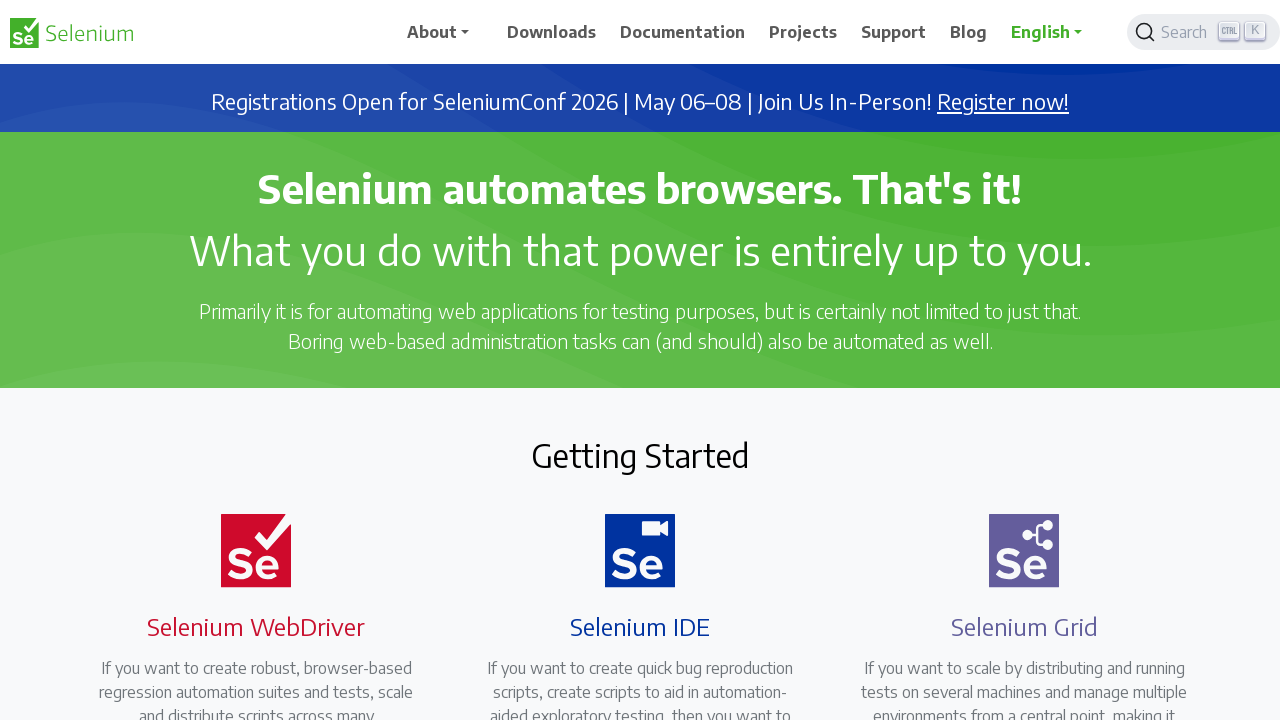

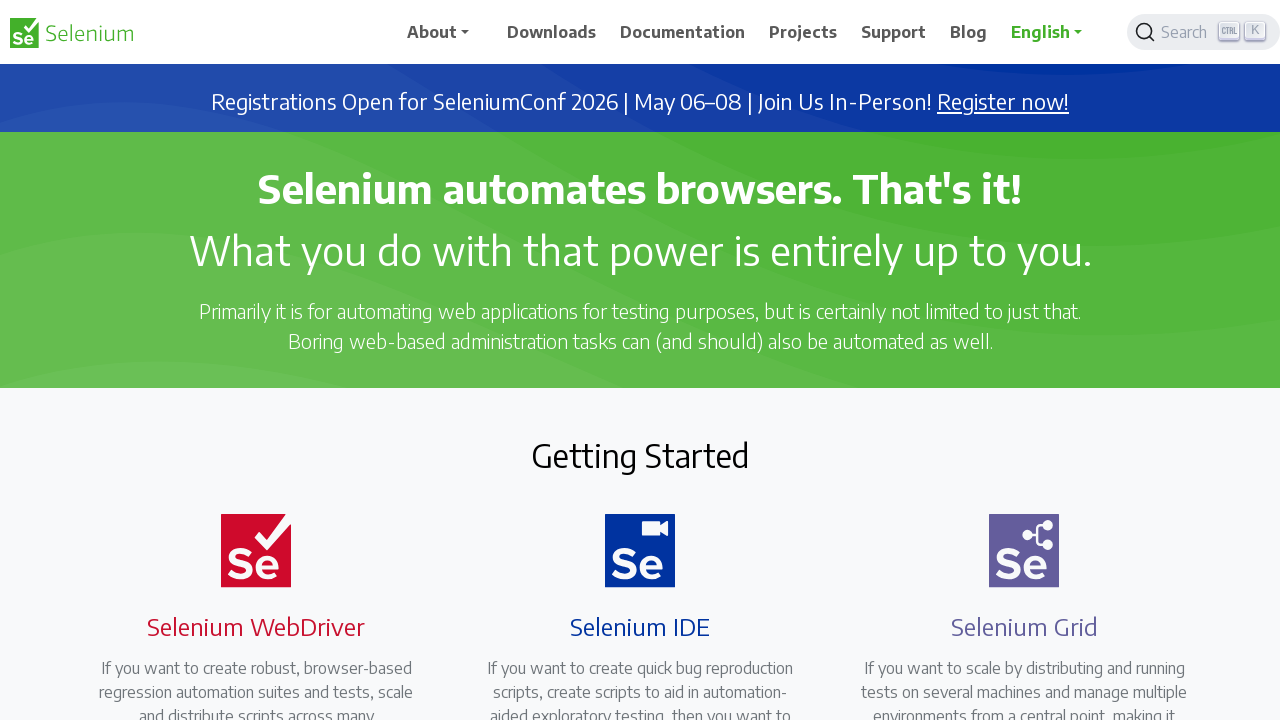